Tests that clicking a button changes its text from "Clique Me!" to "Obrigado!"

Starting URL: https://wcaquino.me/cypress/componentes.html

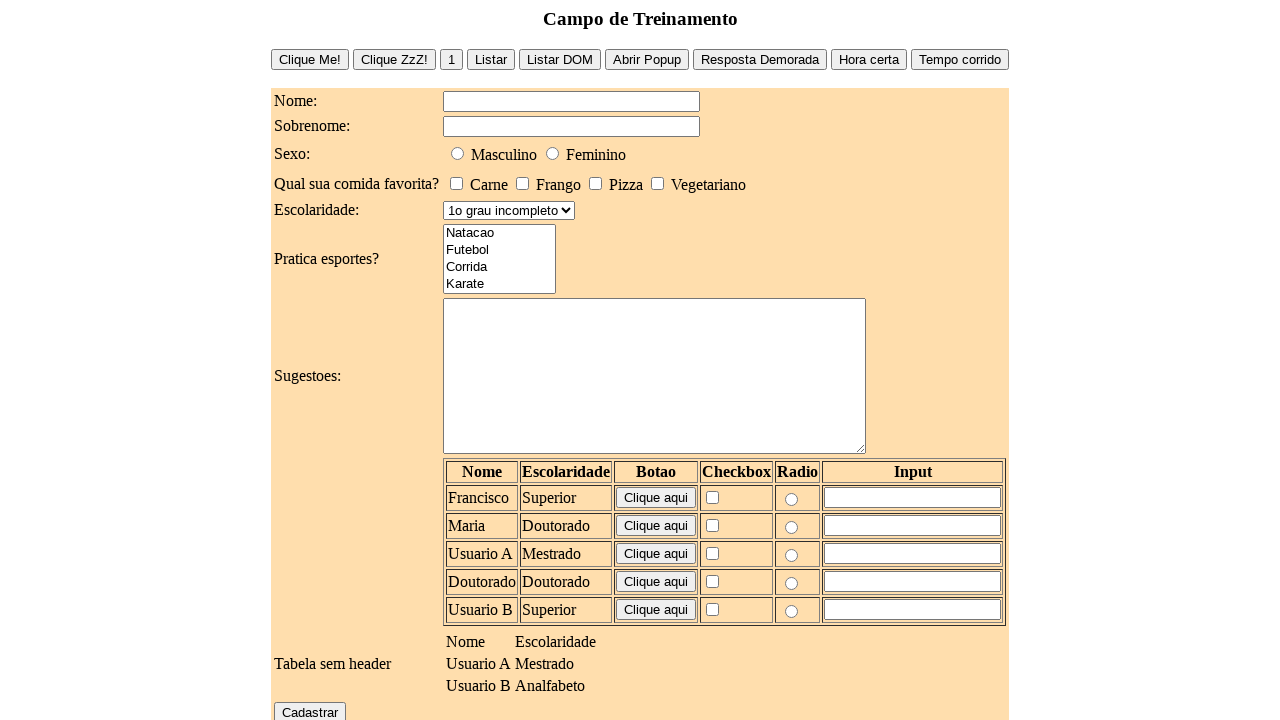

Located the button element with id 'buttonSimple'
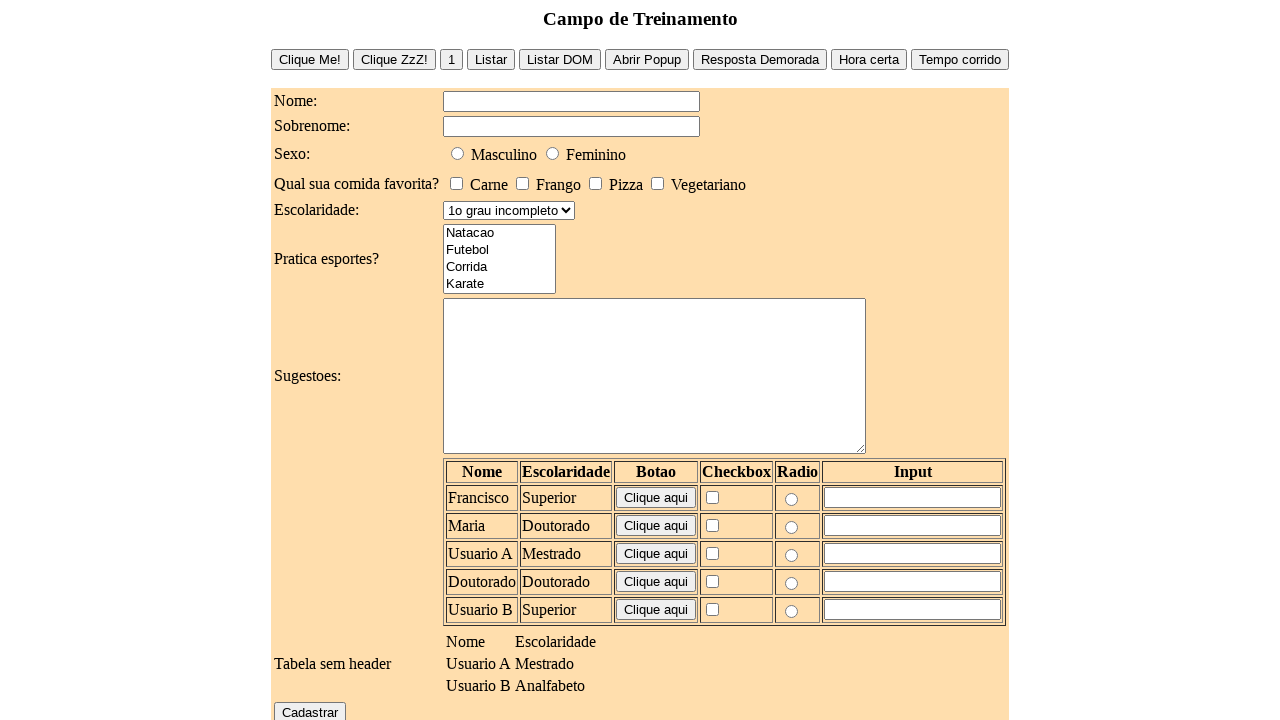

Retrieved initial button text: 'Clique Me!'
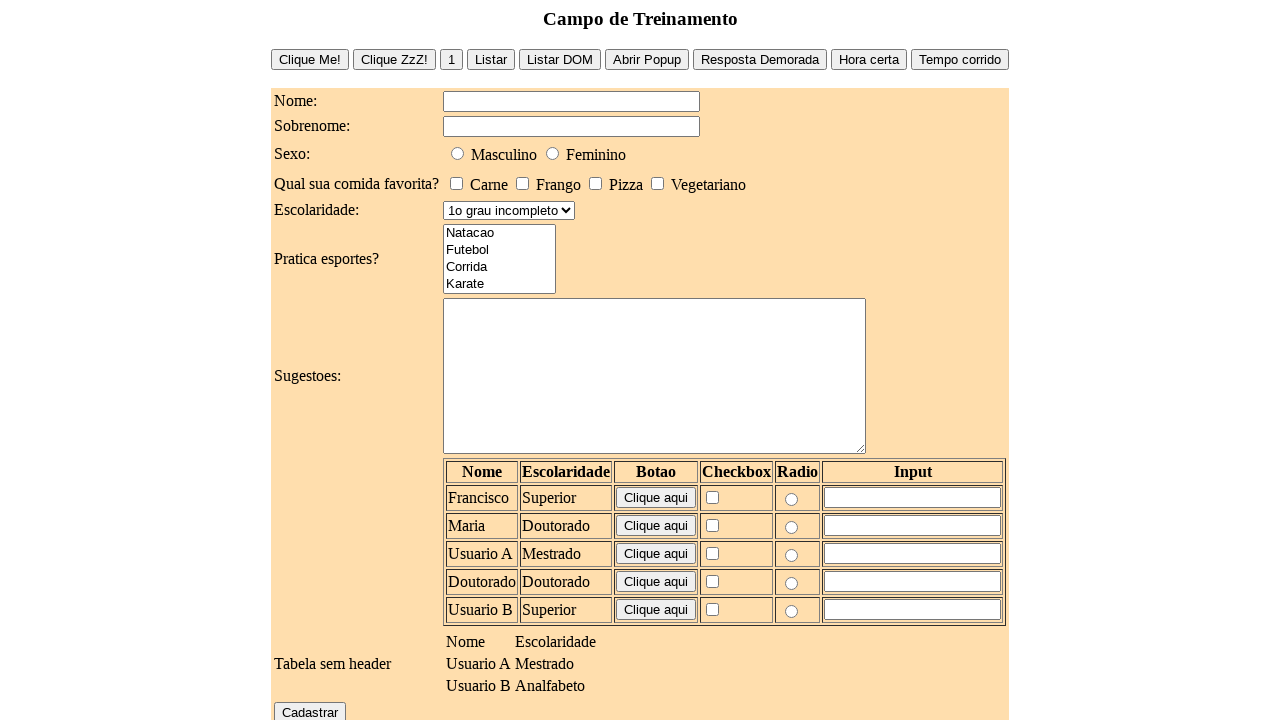

Clicked the button at (310, 59) on #buttonSimple
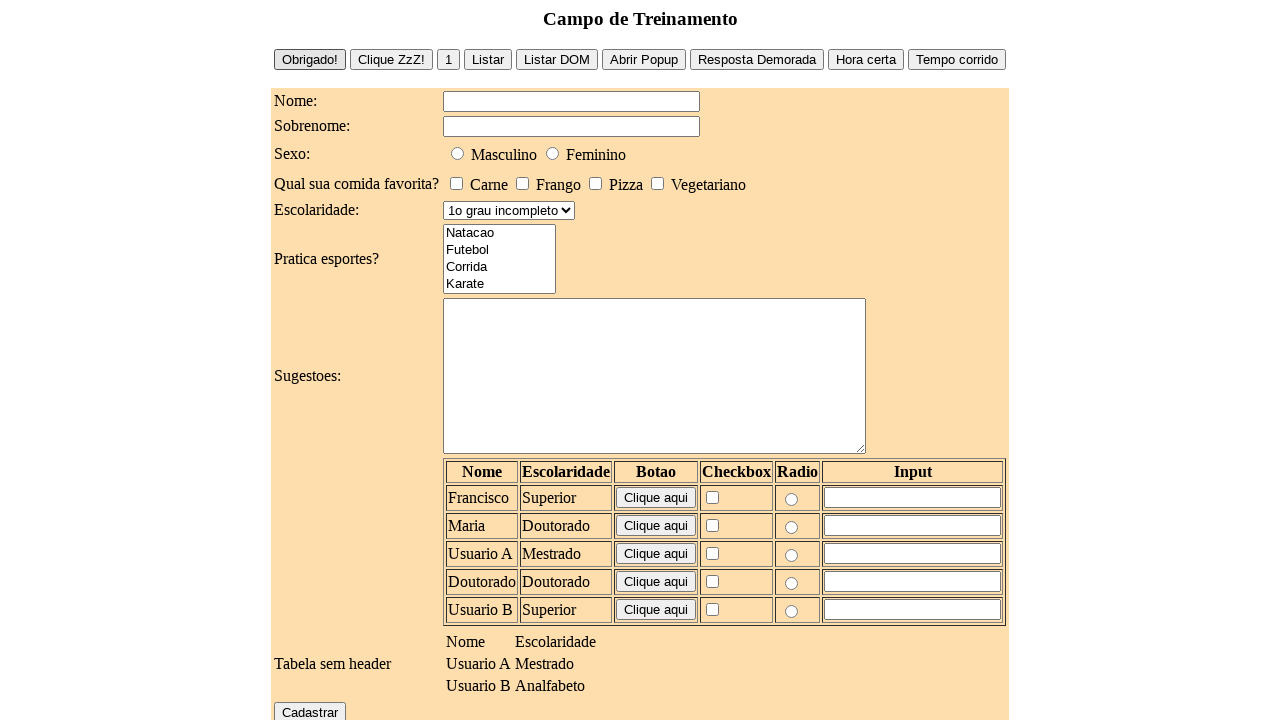

Retrieved button text after clicking: 'Obrigado!'
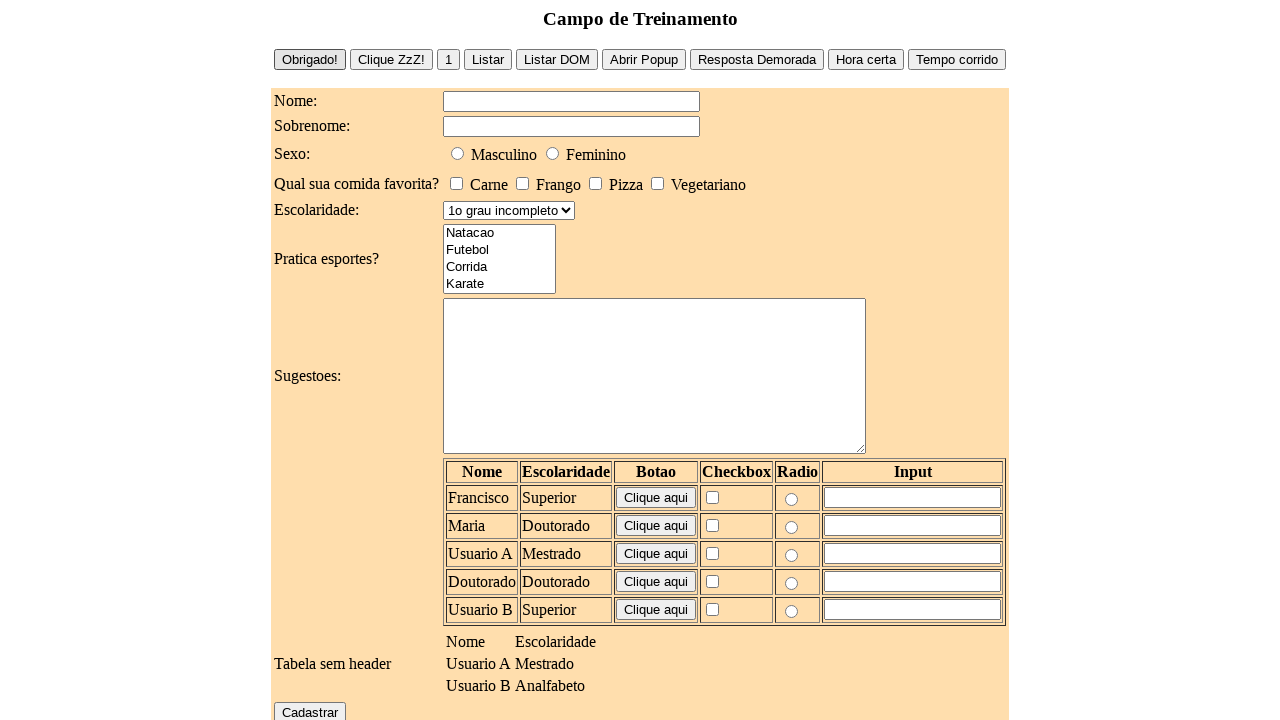

Asserted initial button text was 'Clique Me!'
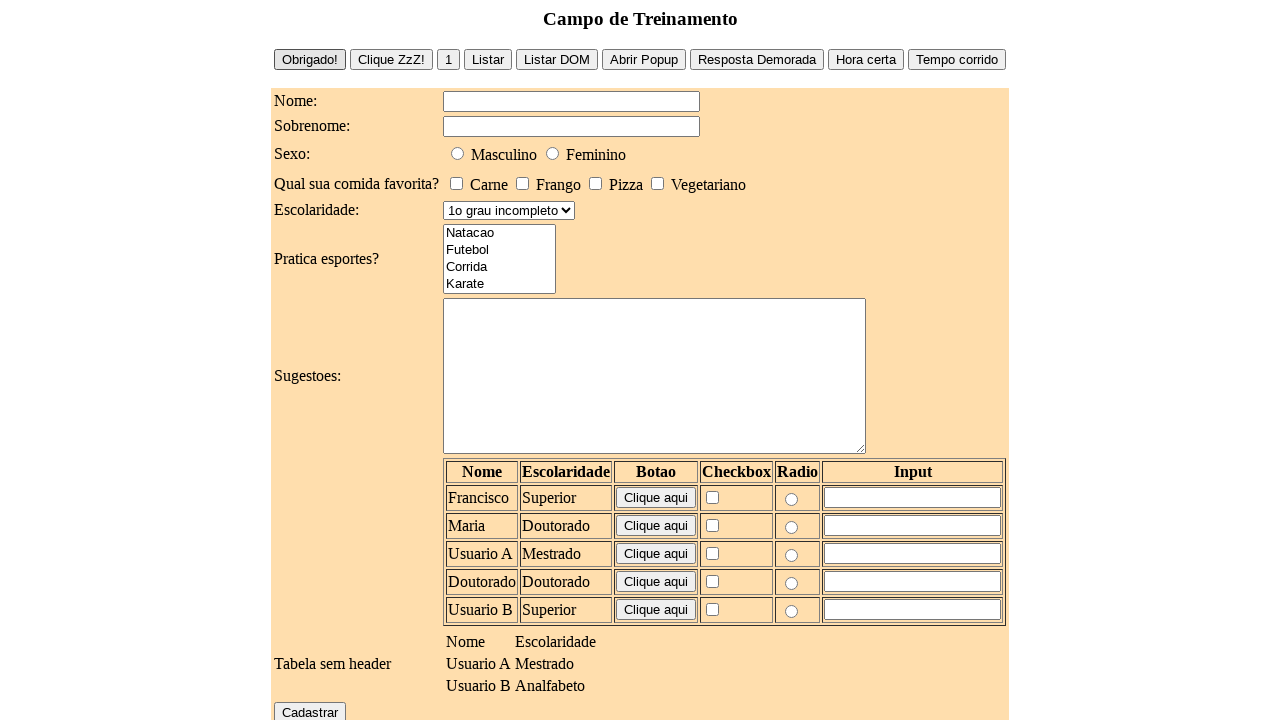

Asserted button text changed to 'Obrigado!' after click
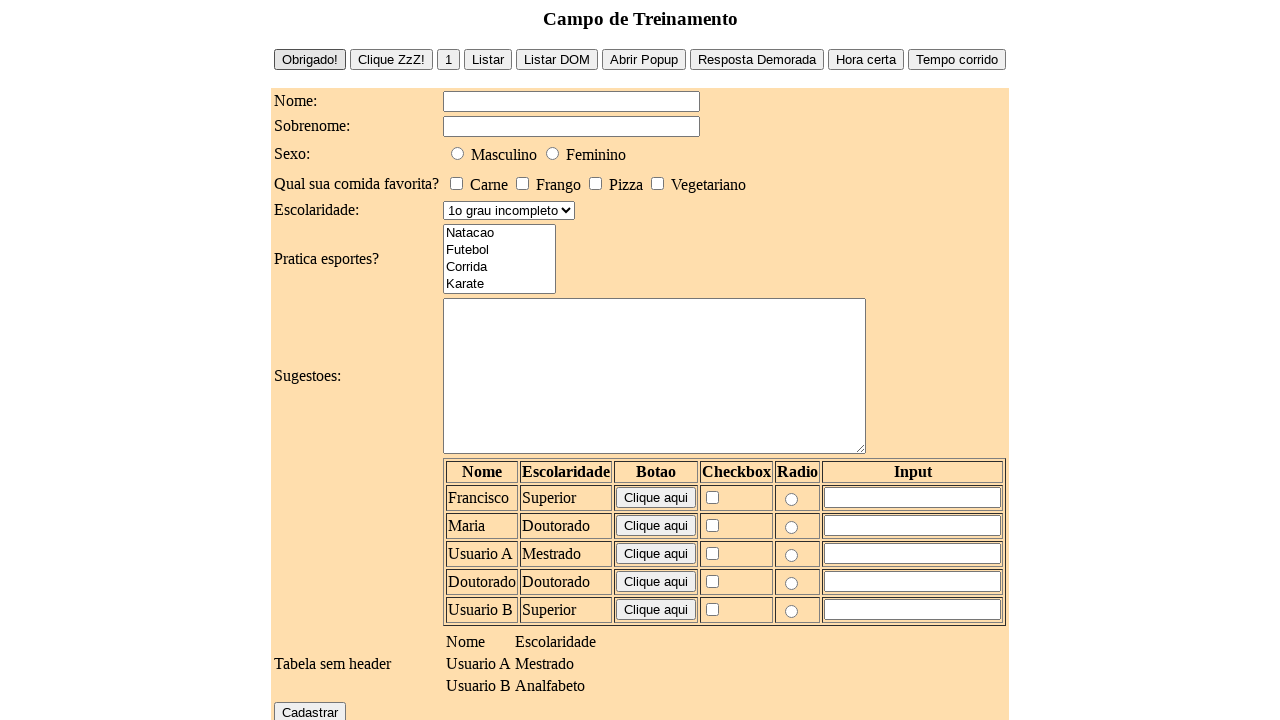

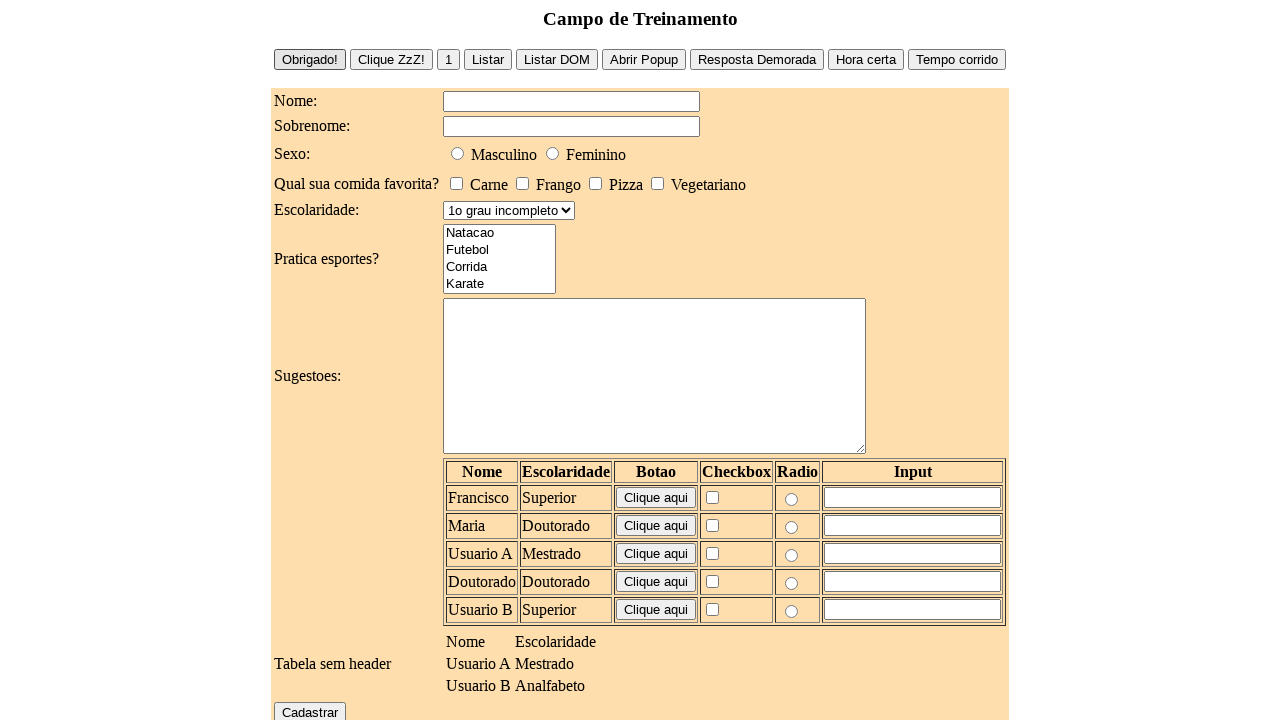